Tests the contact form functionality by clicking the contact button, filling in email, name, and message fields, and submitting the form

Starting URL: https://www.demoblaze.com/

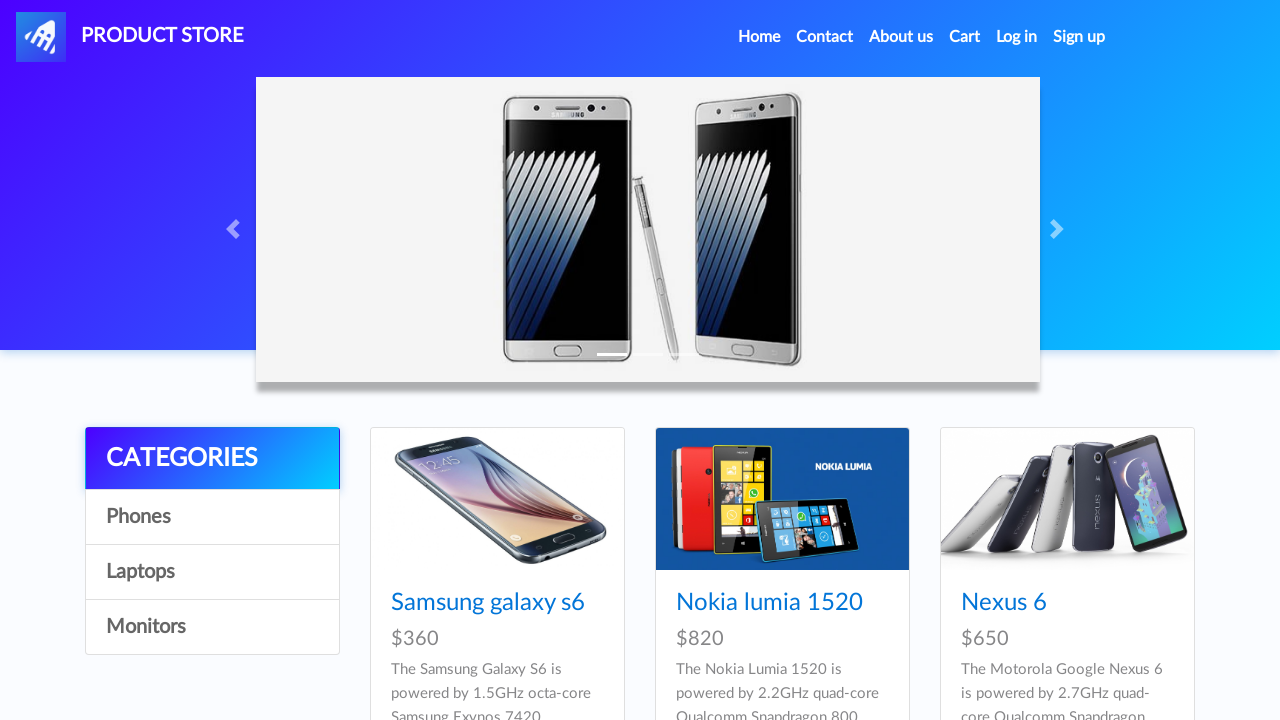

Clicked Contact link in navigation at (825, 37) on a:has-text('Contact')
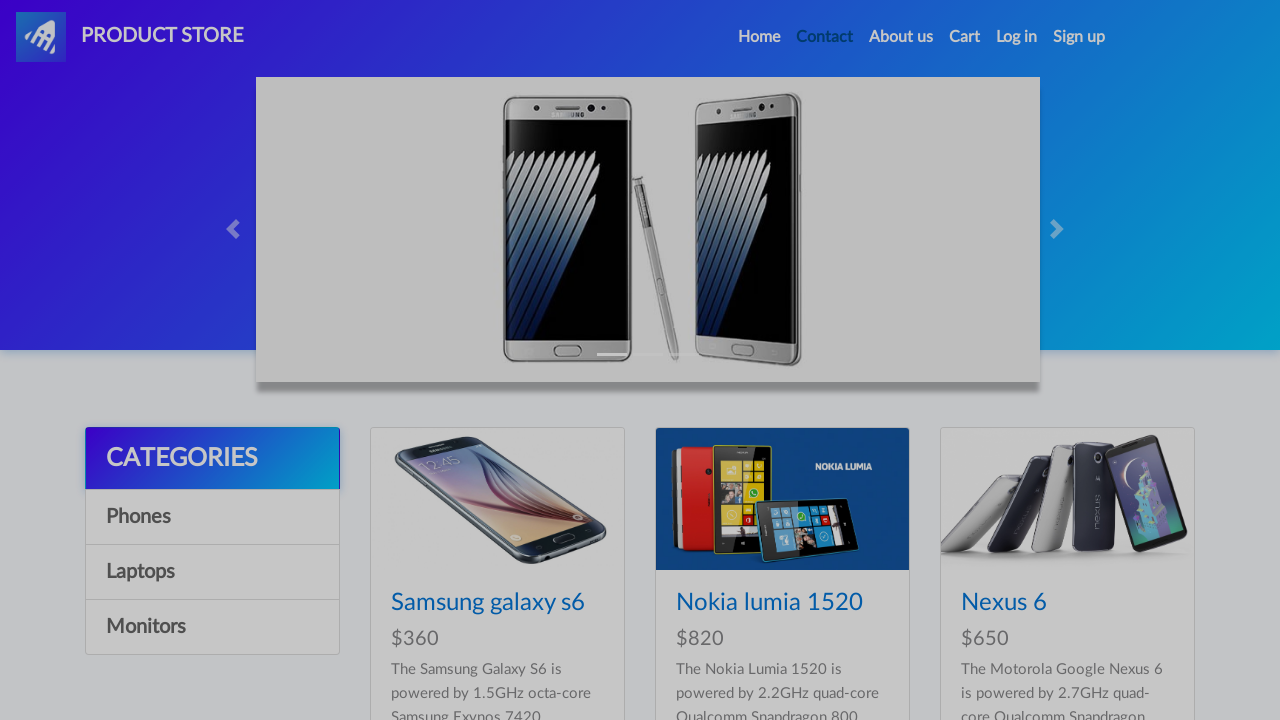

Contact modal appeared
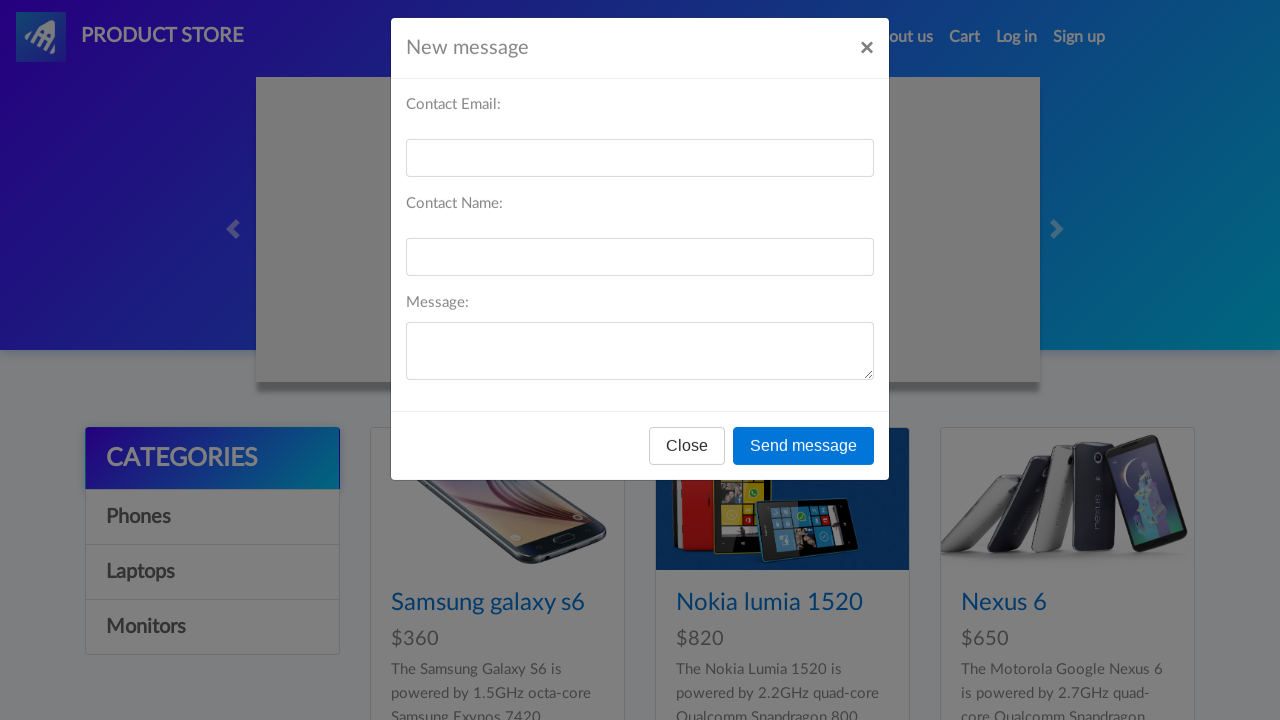

Filled in contact email field with 'techtest@example.com' on #recipient-email
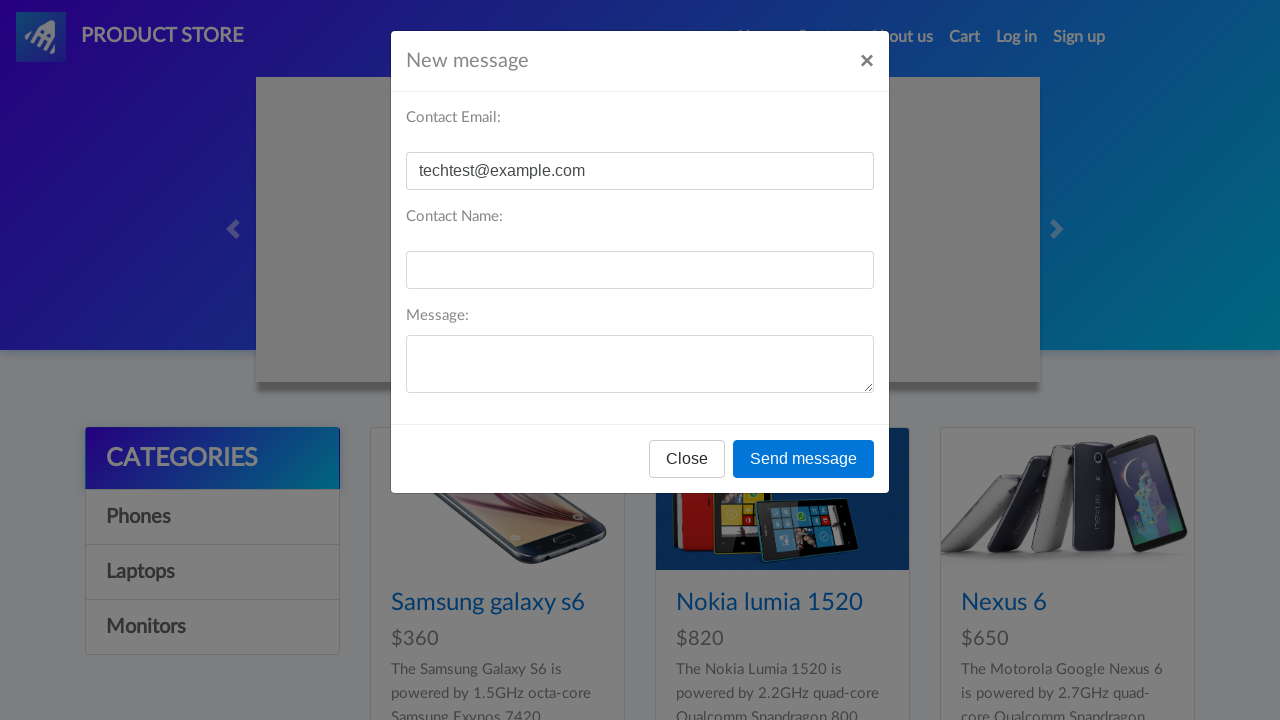

Filled in contact name field with 'Jordan Smith' on #recipient-name
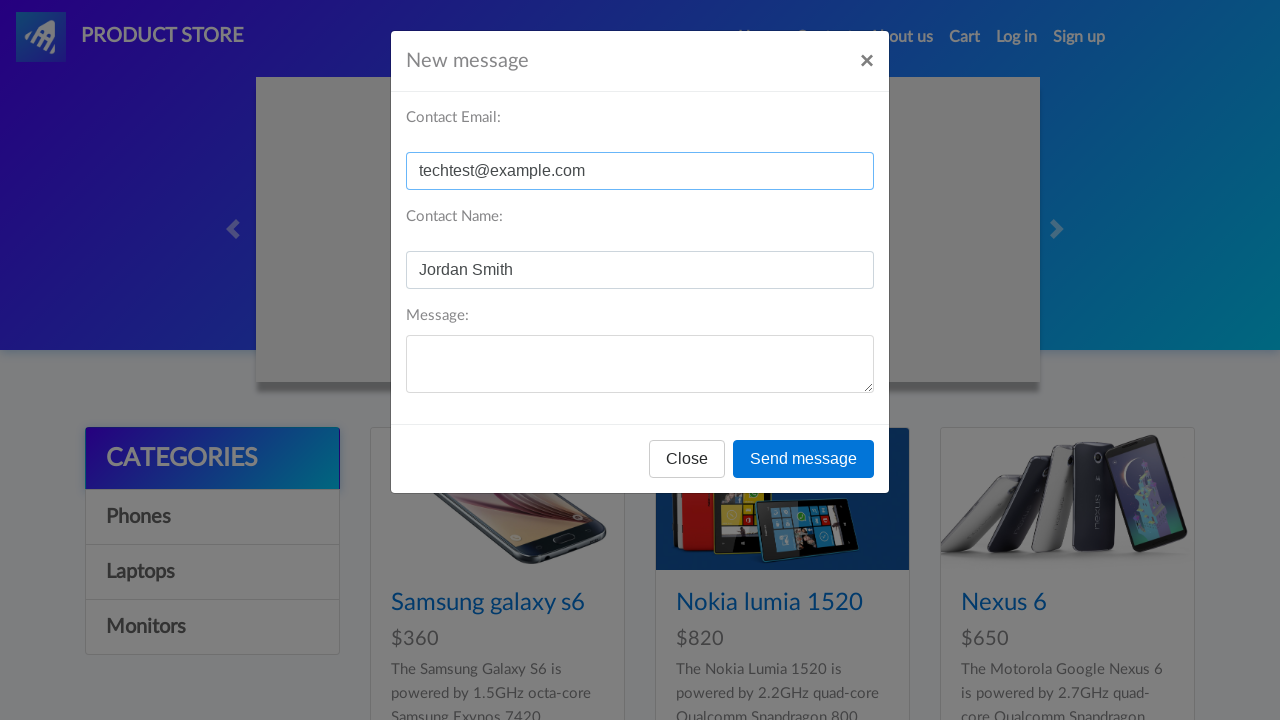

Filled in message field with test message on #message-text
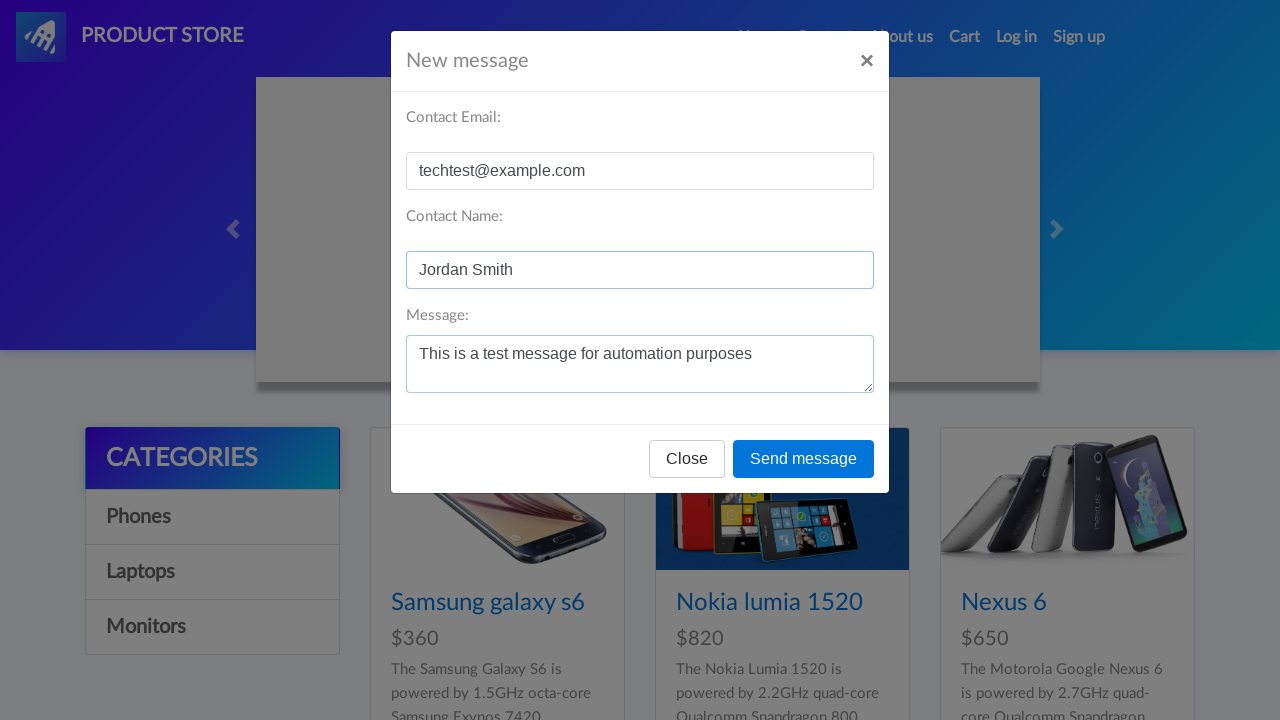

Clicked Send message button to submit contact form at (804, 459) on button:has-text('Send message')
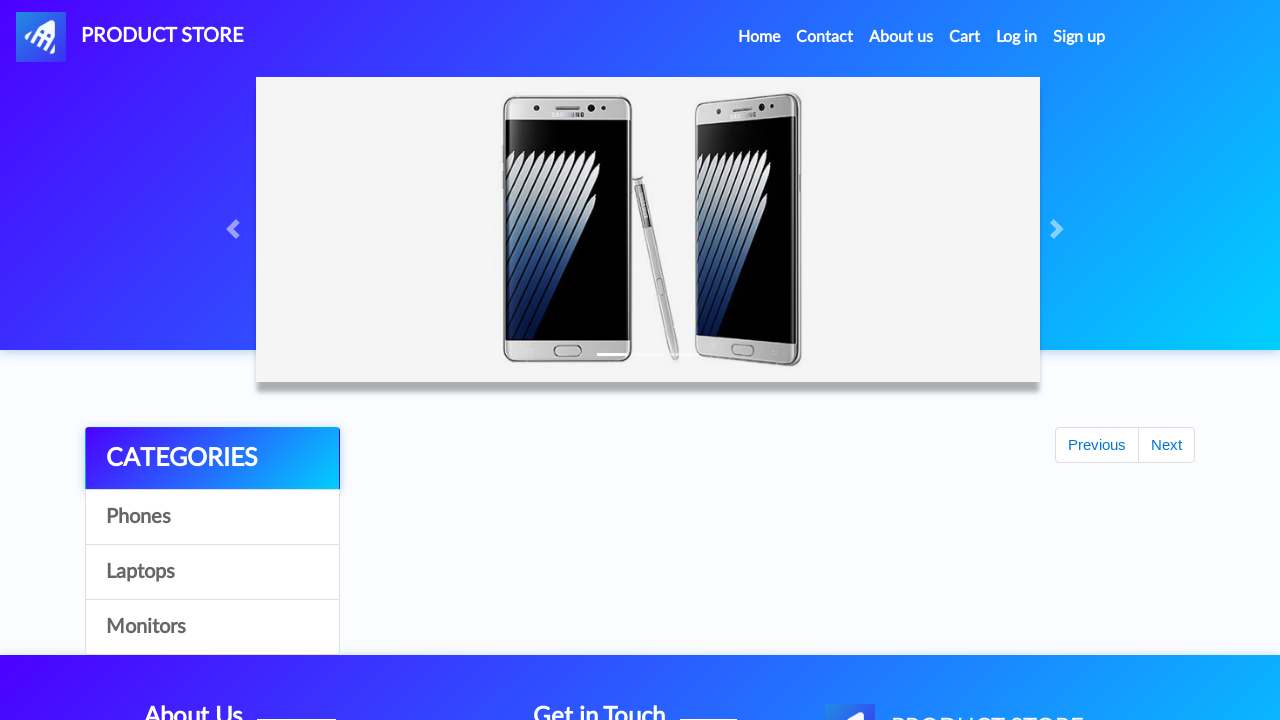

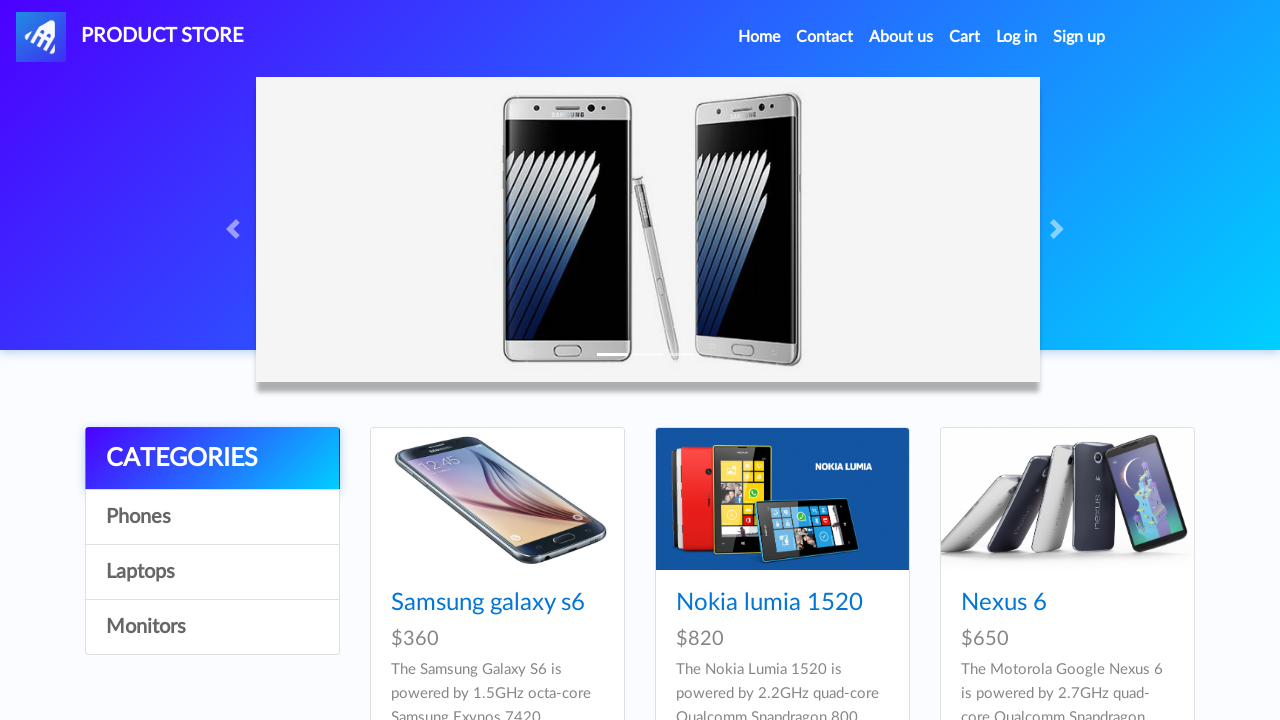